Waits for a price to reach $100, books an item, then solves a mathematical problem by calculating the natural logarithm of a trigonometric expression

Starting URL: http://suninjuly.github.io/explicit_wait2.html

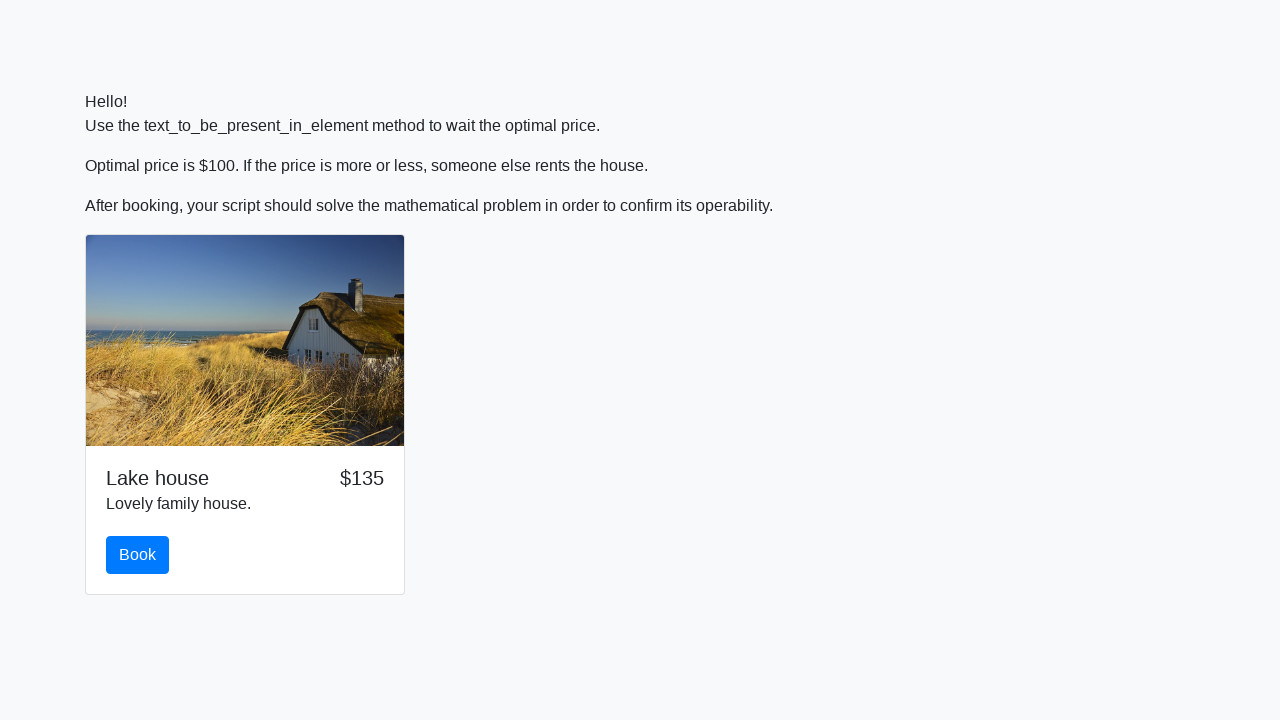

Waited for price to reach $100
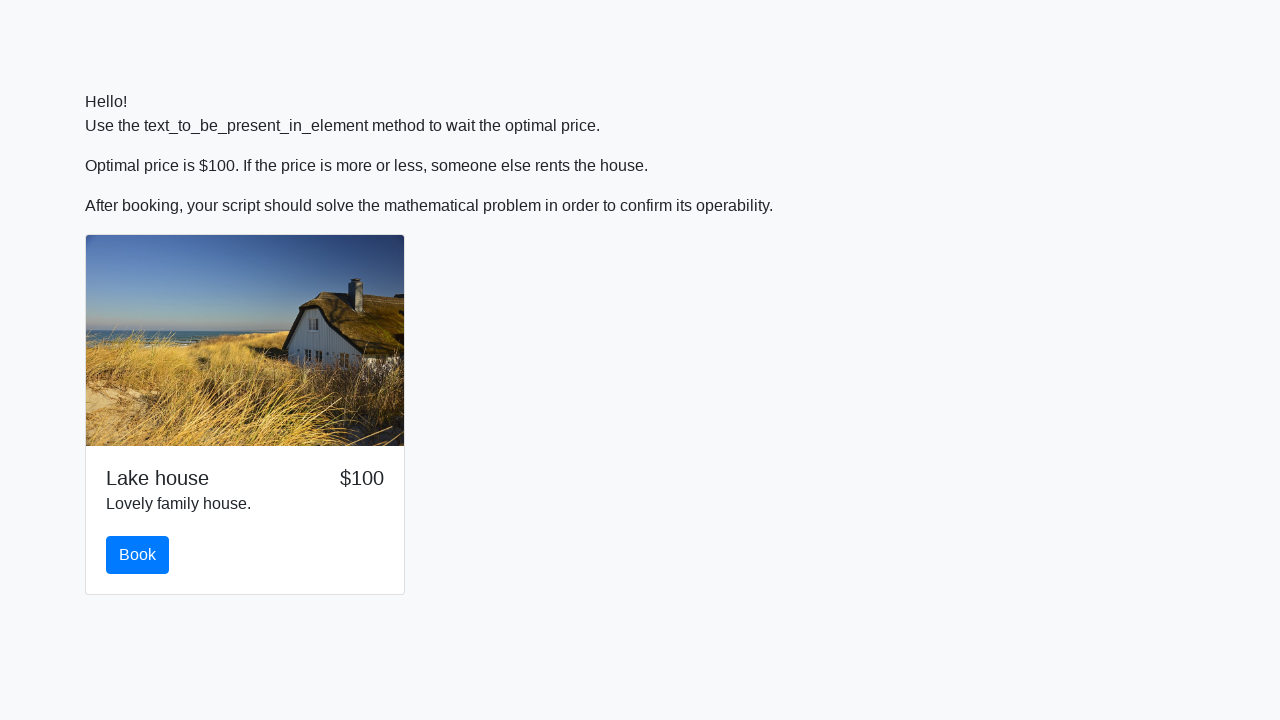

Clicked the book button at (138, 555) on #book
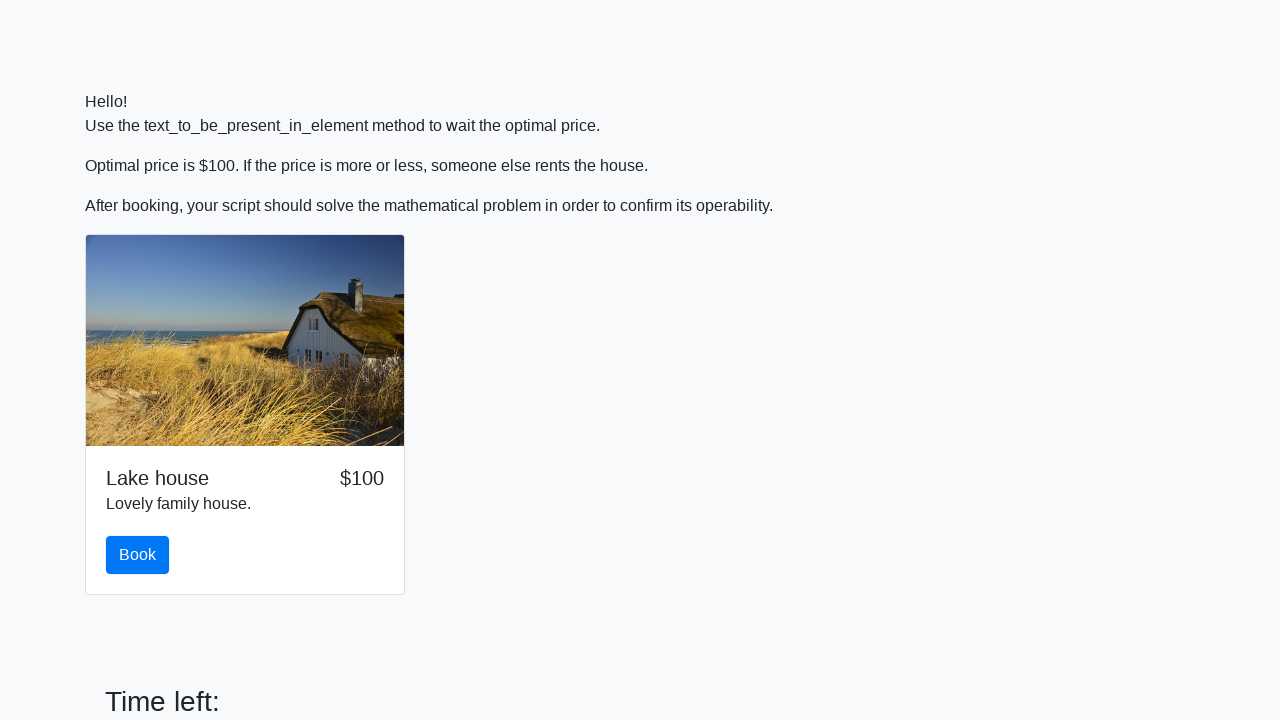

Retrieved input value: 563
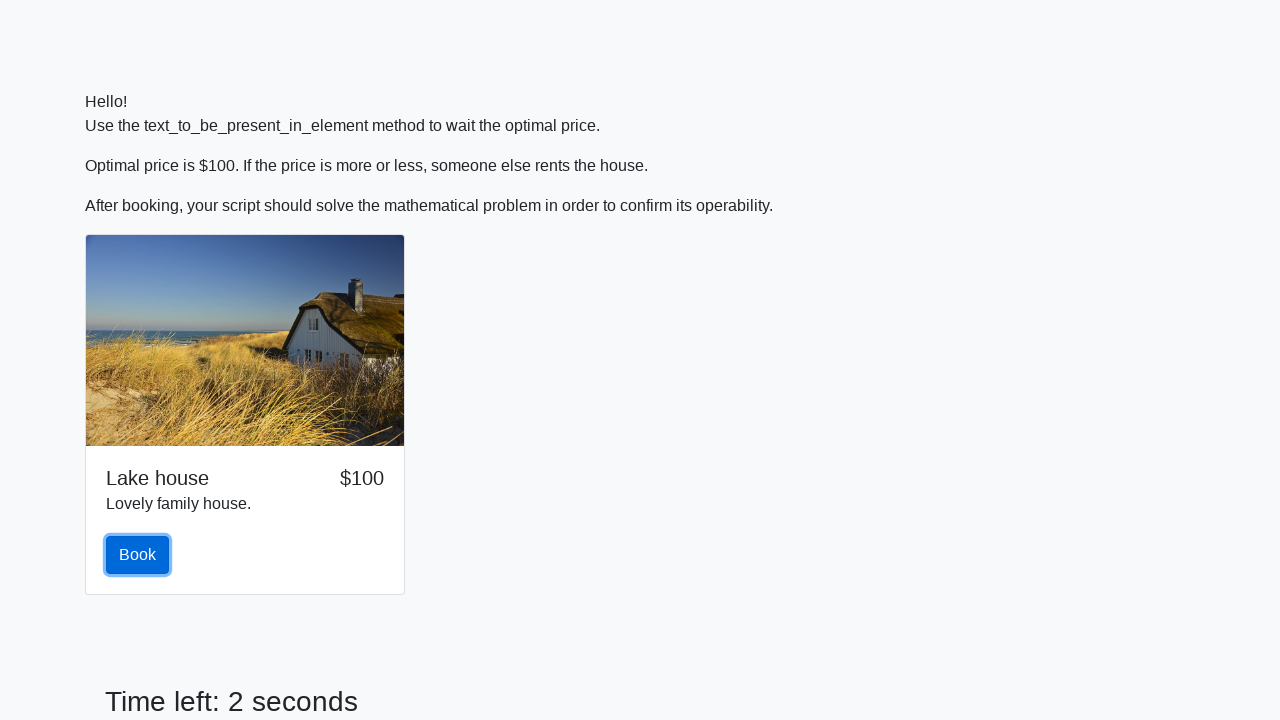

Calculated natural logarithm of trigonometric expression: 1.9891204283703383
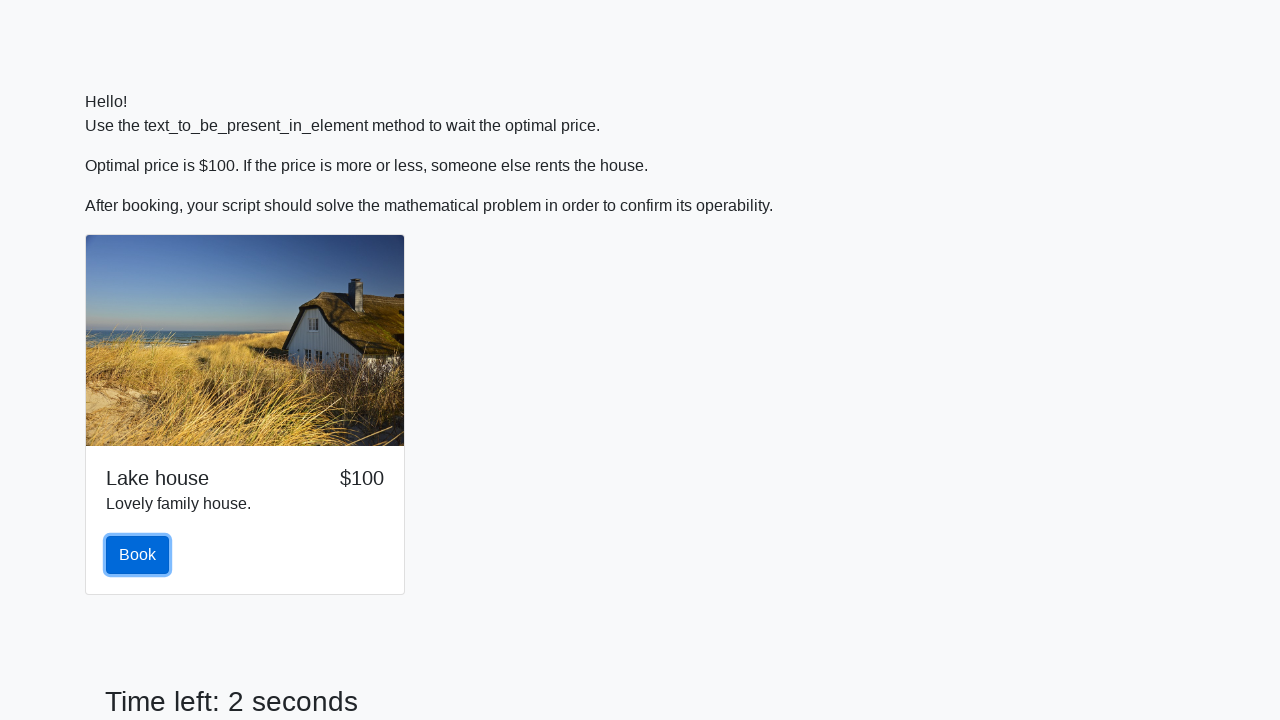

Filled answer field with calculated value: 1.9891204283703383 on #answer
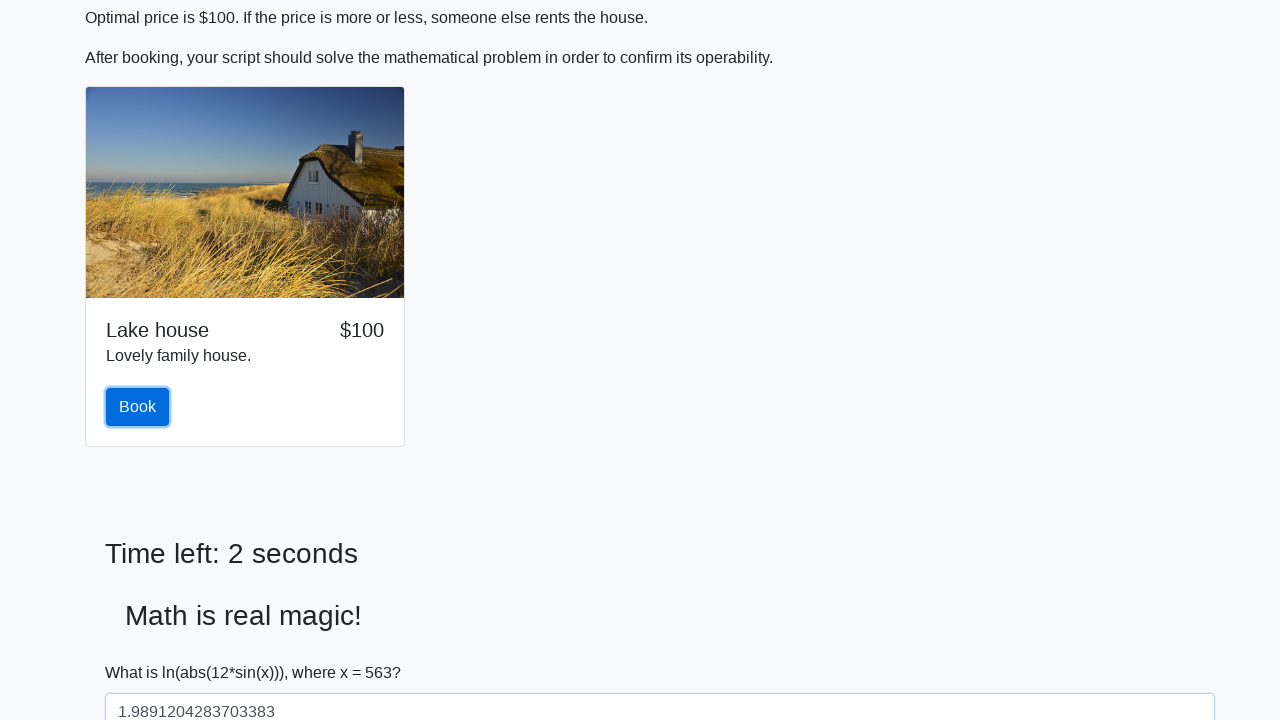

Clicked solve button to submit answer at (143, 651) on #solve
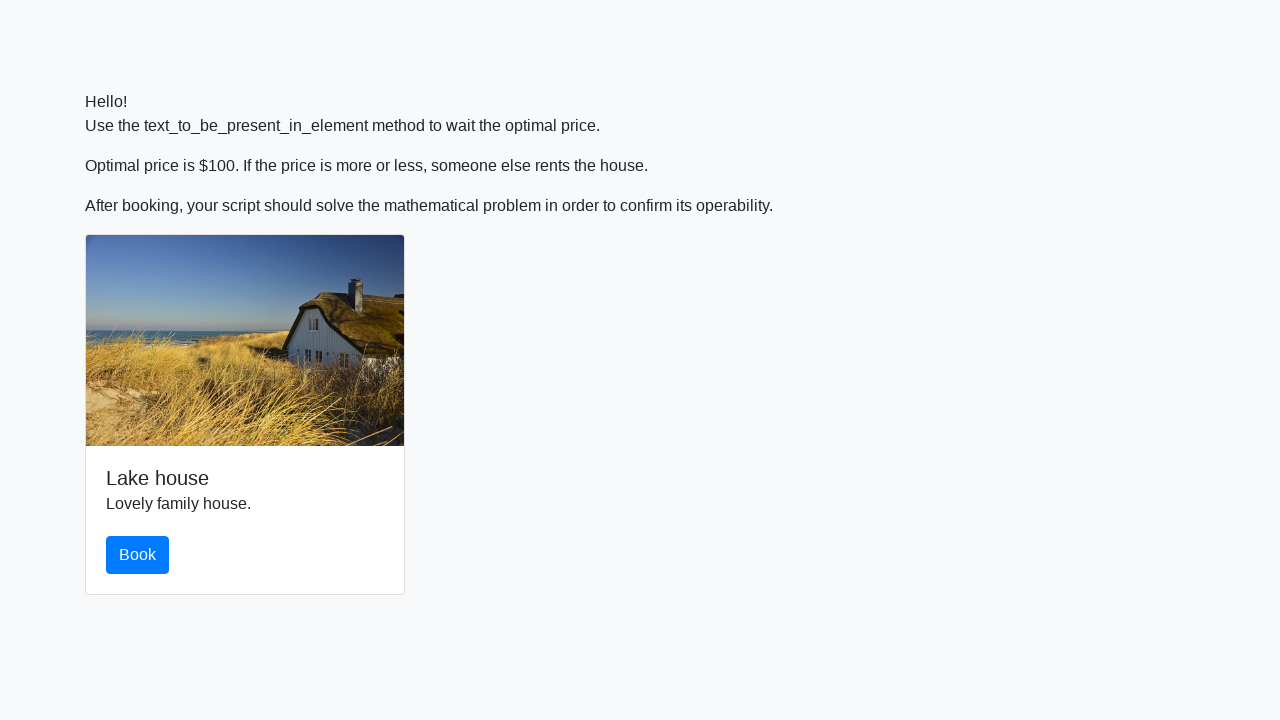

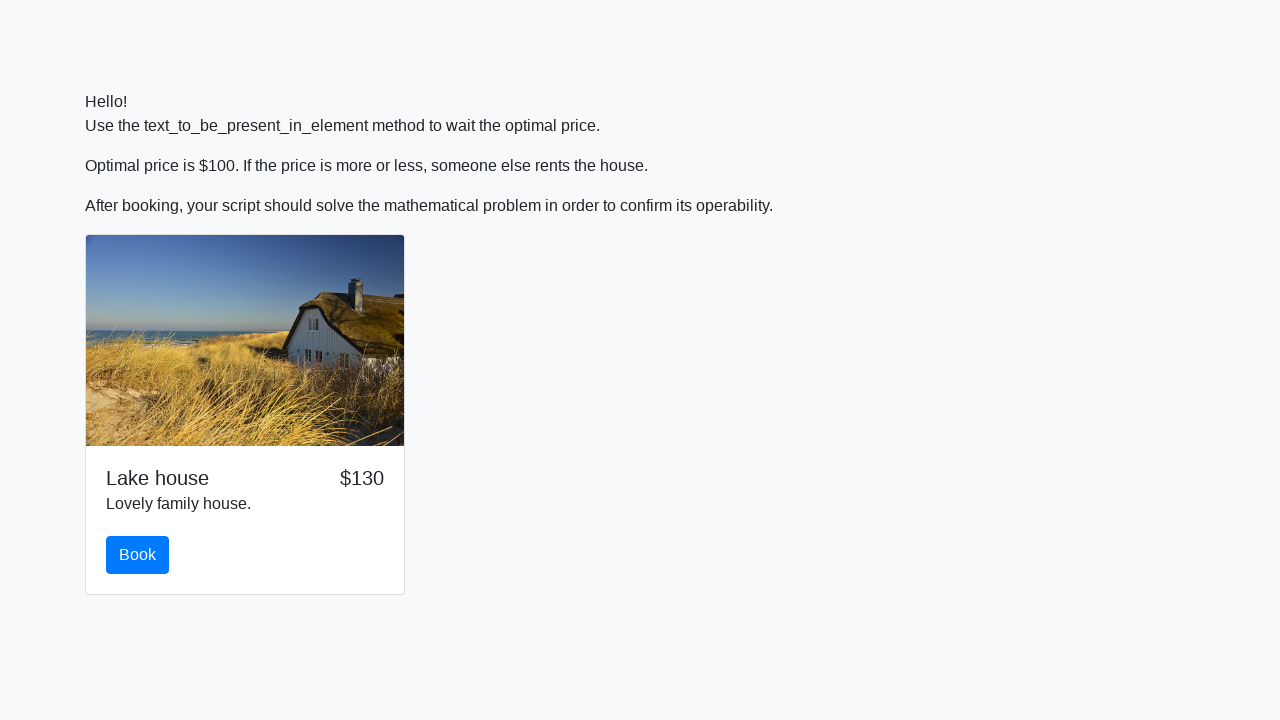